Executes JavaScript to retrieve and verify page performance timing data is available

Starting URL: https://testerhome.com

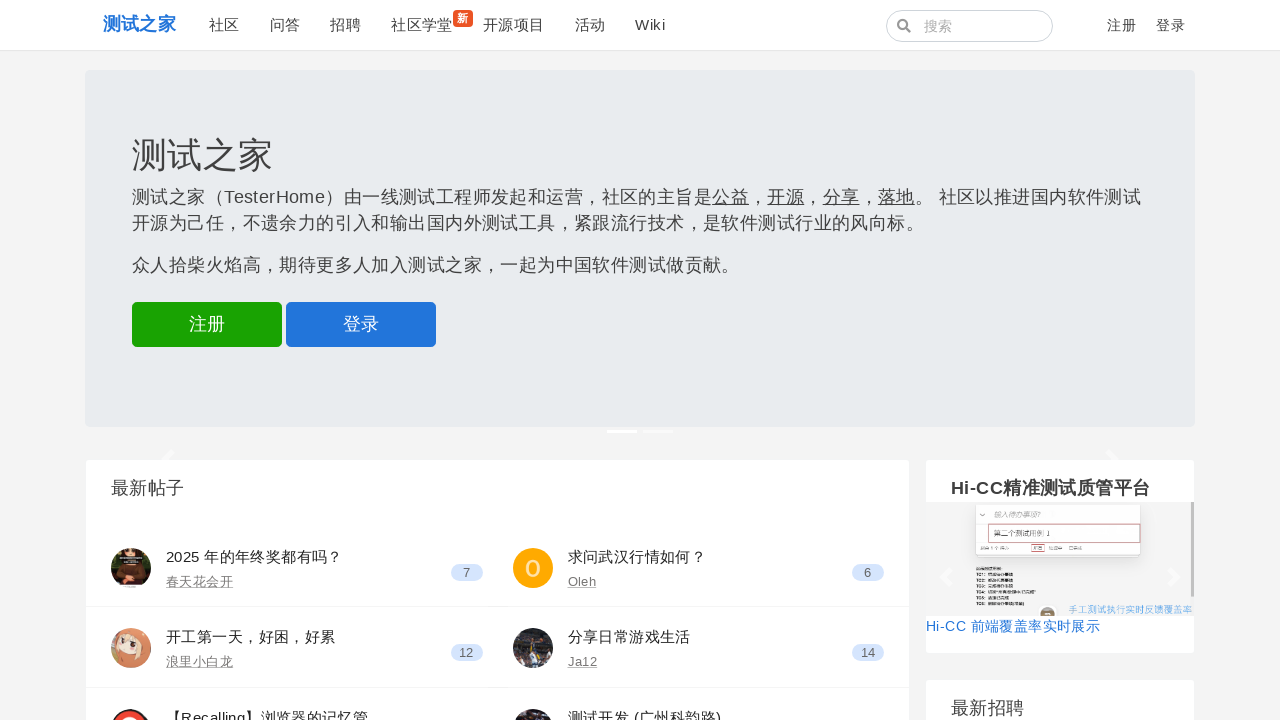

Executed JavaScript to retrieve window.performance.timing data
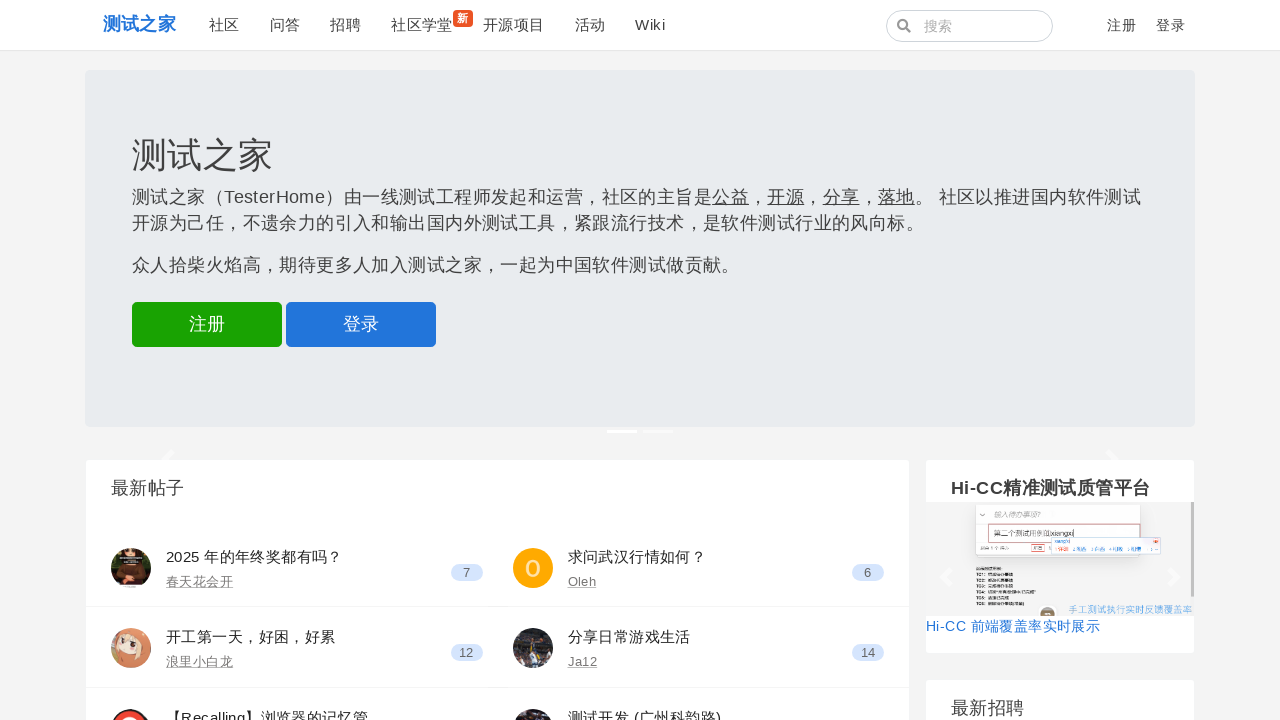

Verified that performance timing data is not None
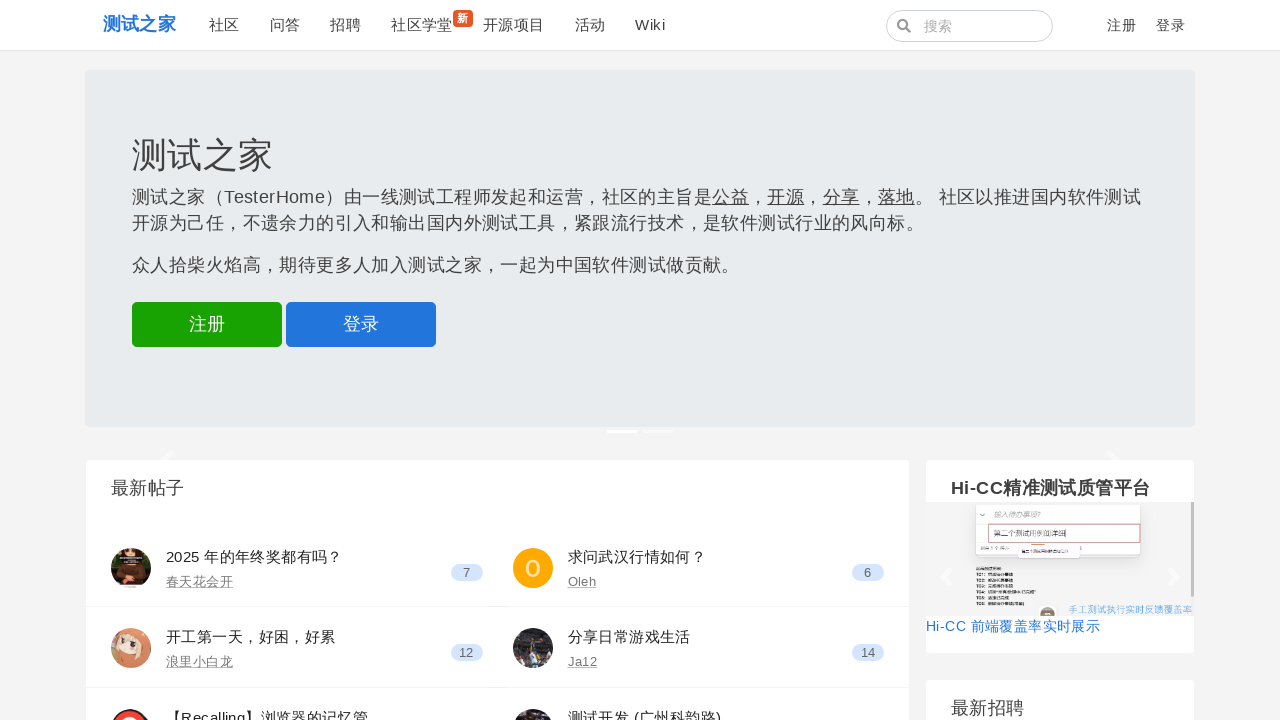

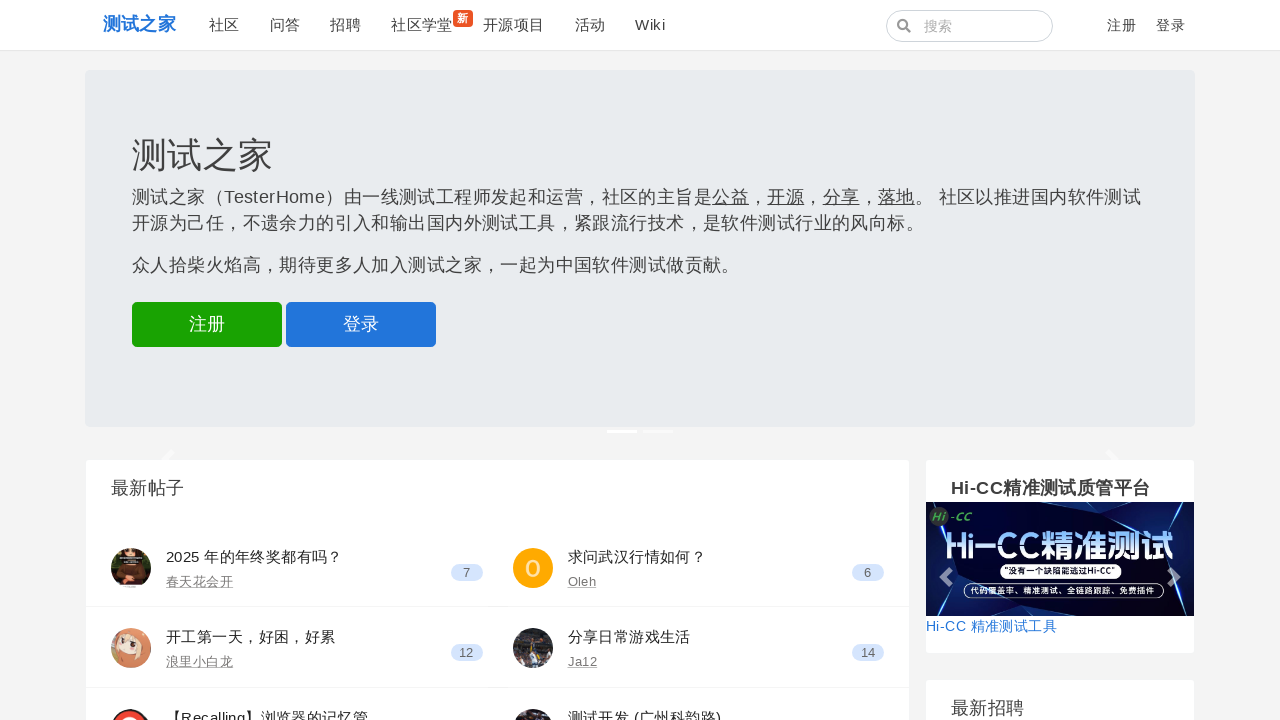